Tests right-click functionality by performing a context click on a button element

Starting URL: https://demoqa.com/buttons

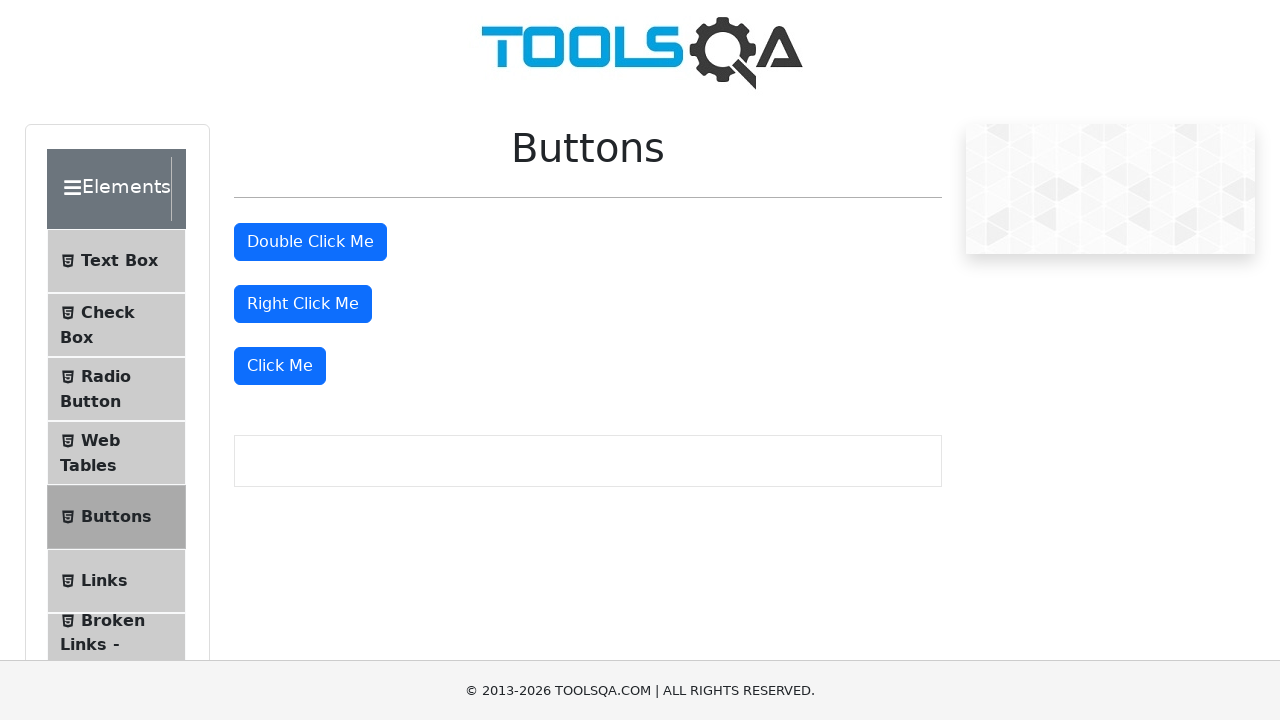

Right-clicked on the right click button at (303, 304) on #rightClickBtn
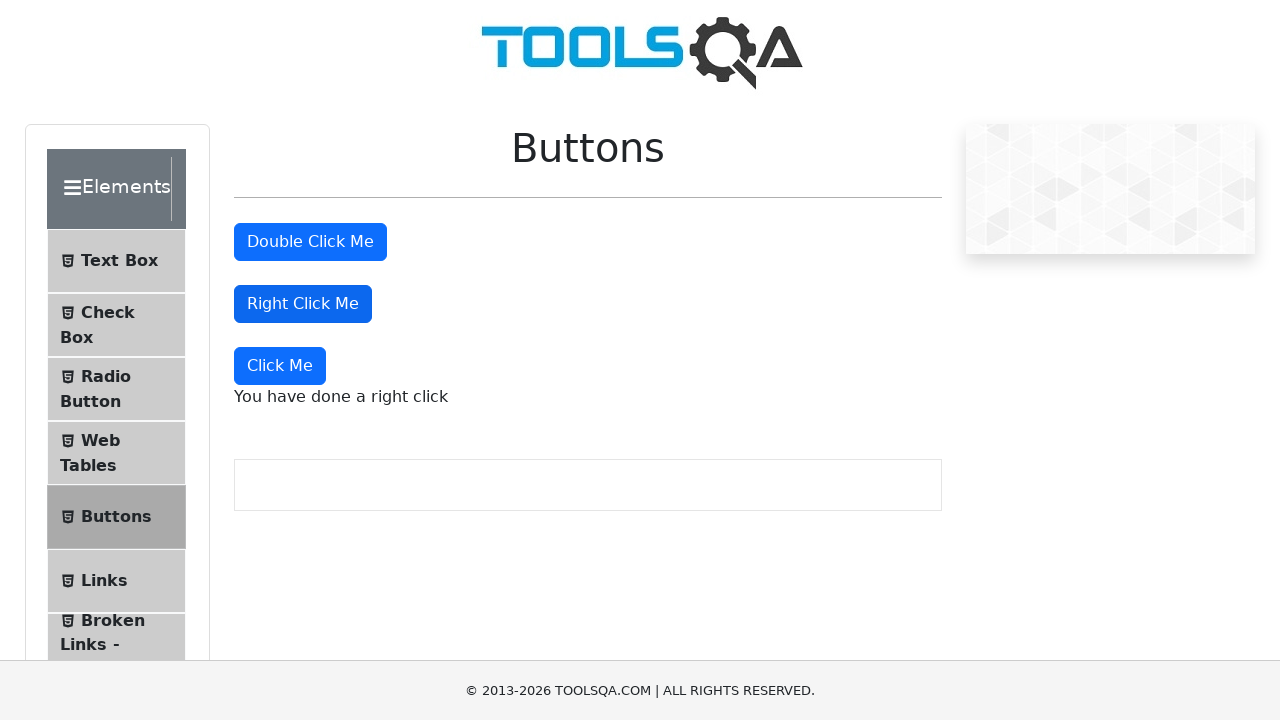

Right-click context menu message appeared
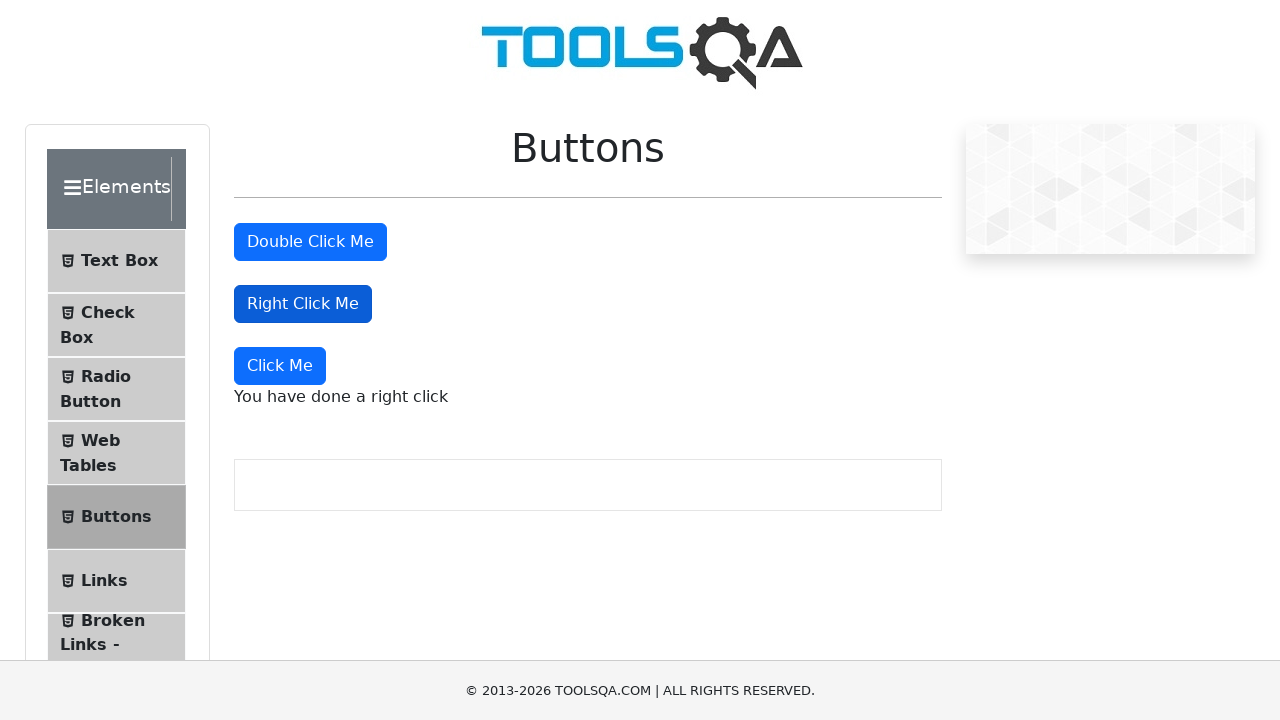

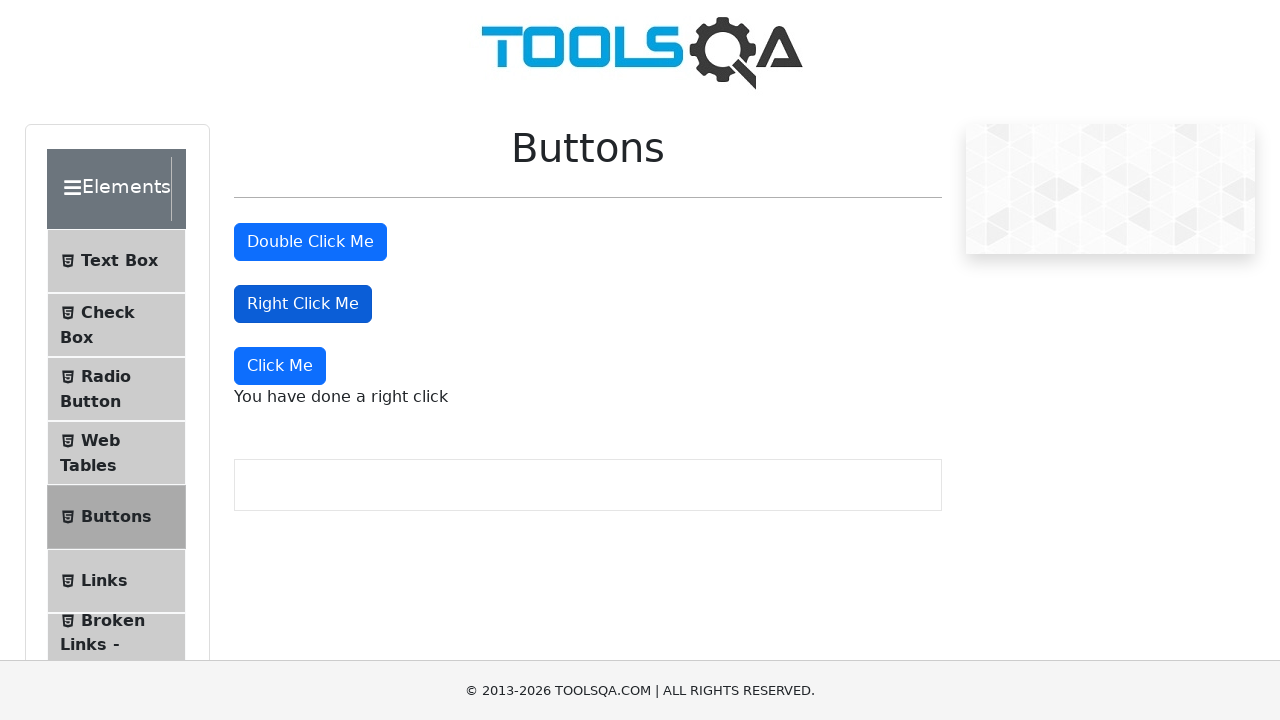